Tests single click functionality on a clickable element

Starting URL: https://www.selenium.dev/selenium/web/mouse_interaction.html

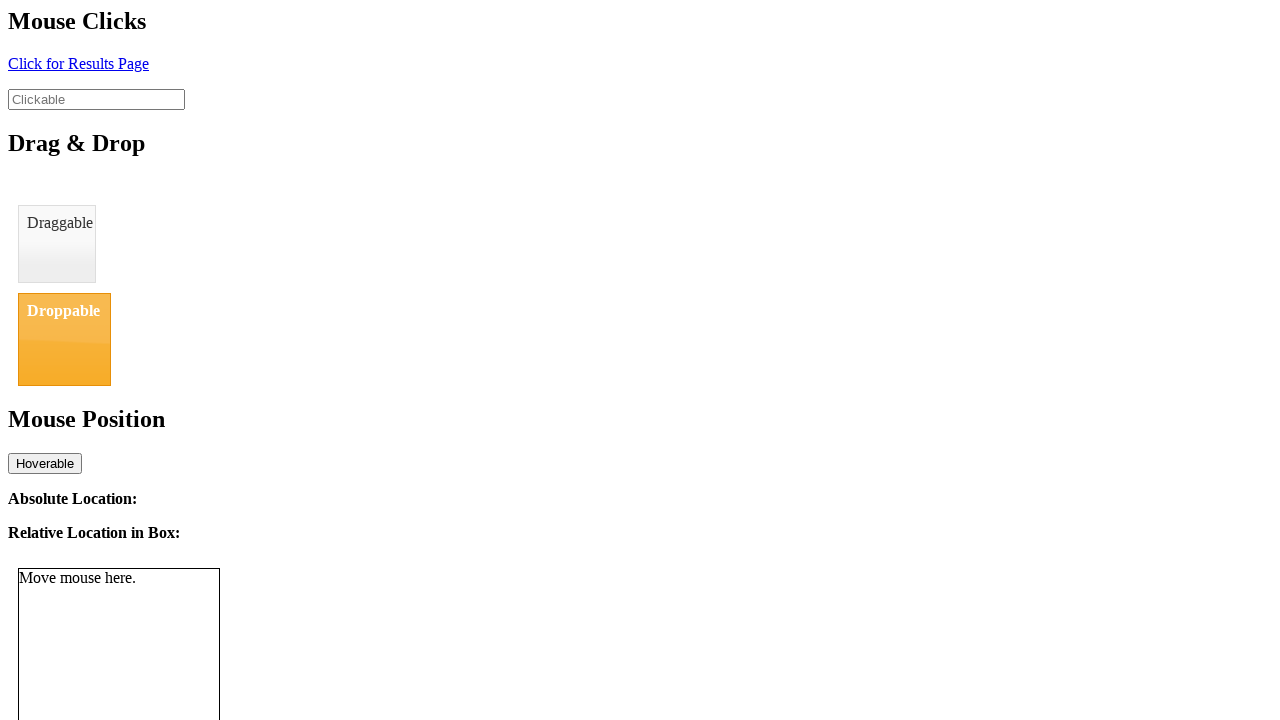

Clicked on the clickable element with id 'click' at (78, 63) on #click
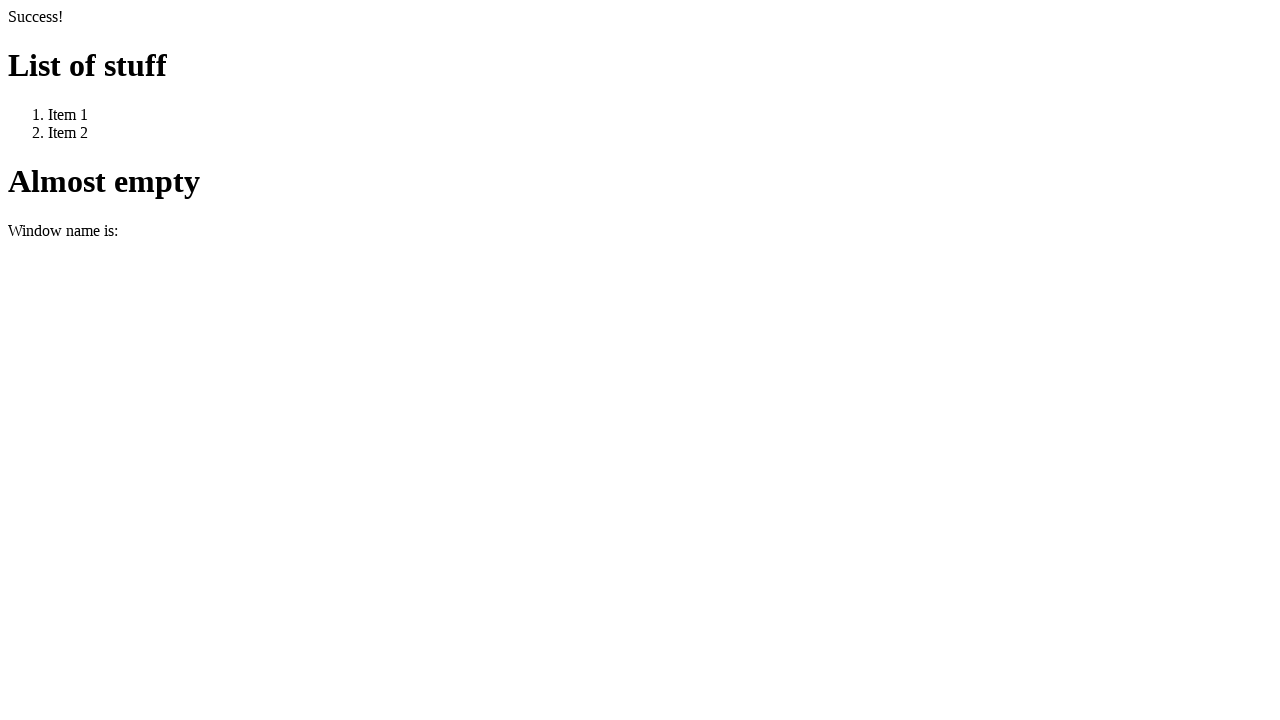

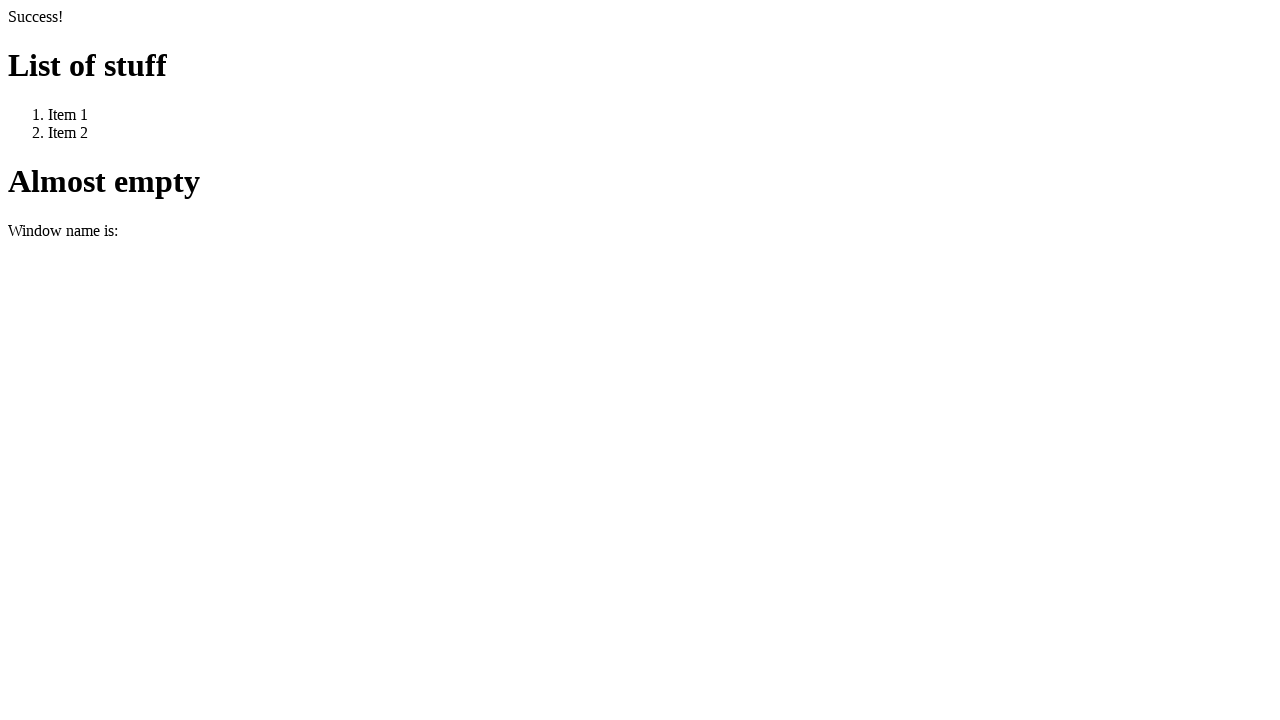